Tests navigation from the LMS homepage to the All Courses page by clicking the All Courses link and verifying the page title changes correctly.

Starting URL: https://alchemy.hguy.co/lms

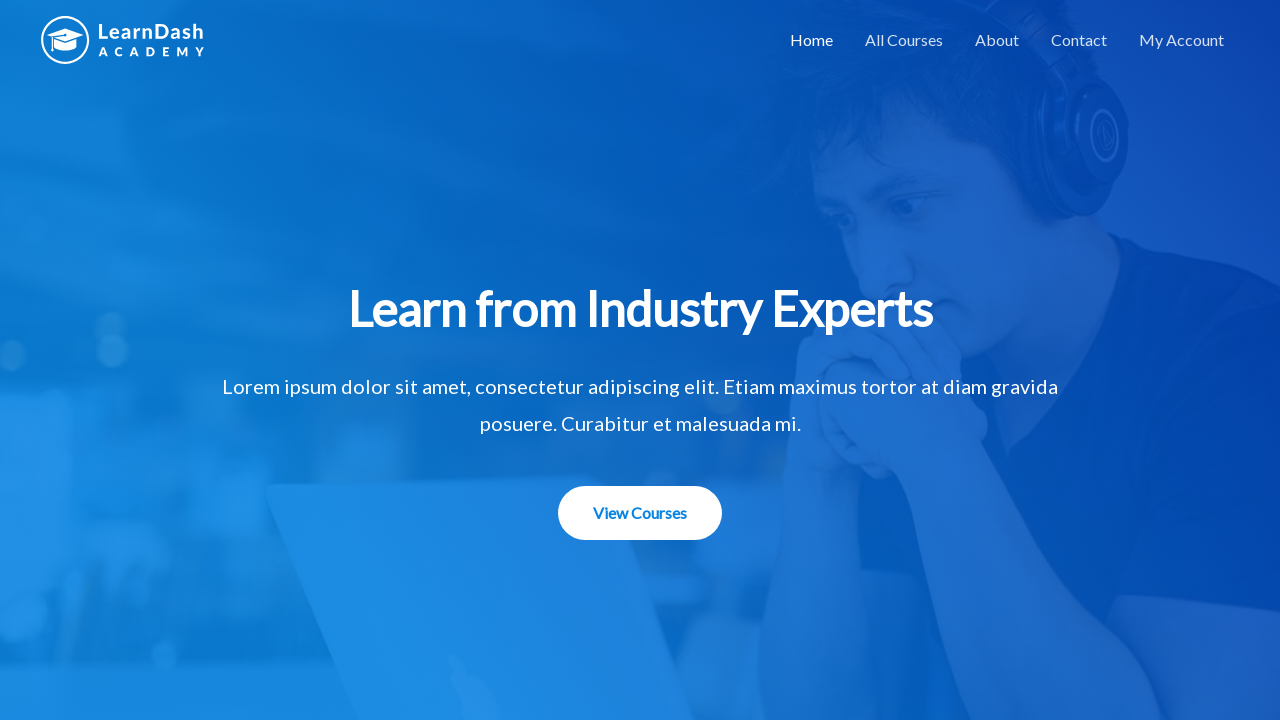

Verified LMS homepage title is 'Alchemy LMS – An LMS Application'
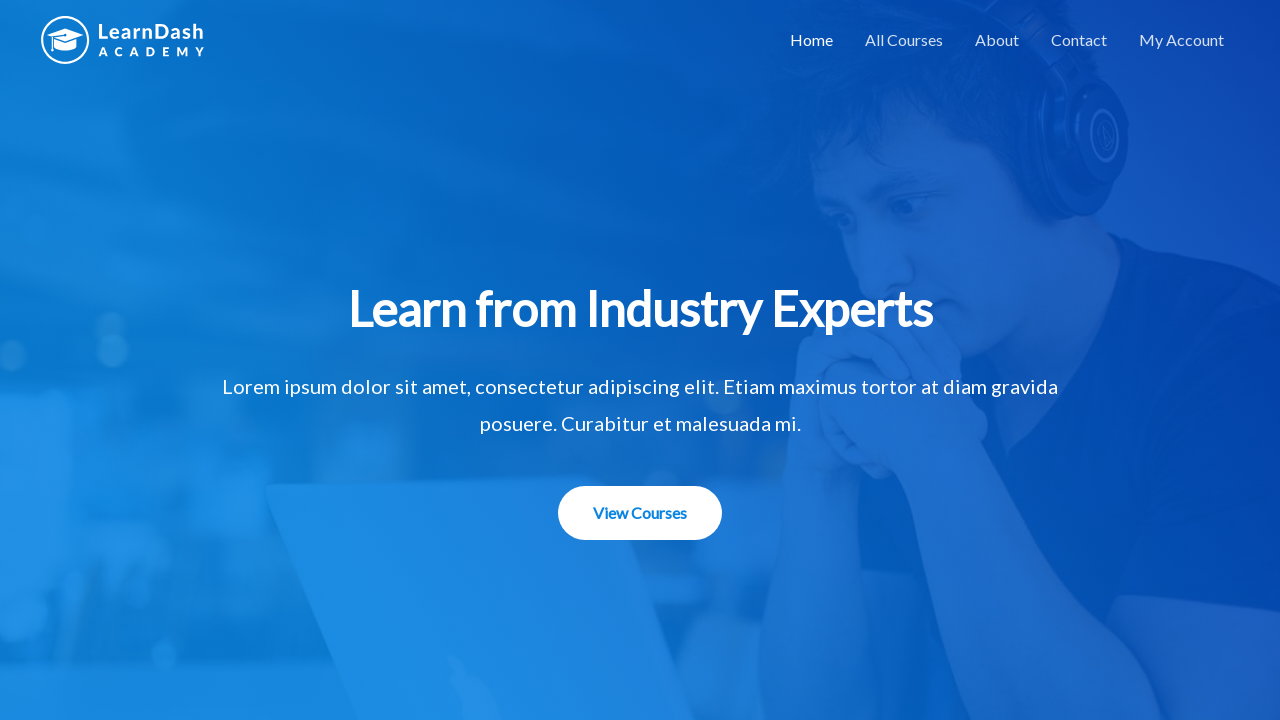

Clicked 'All Courses' link on homepage at (904, 40) on xpath=//a[text()='All Courses']
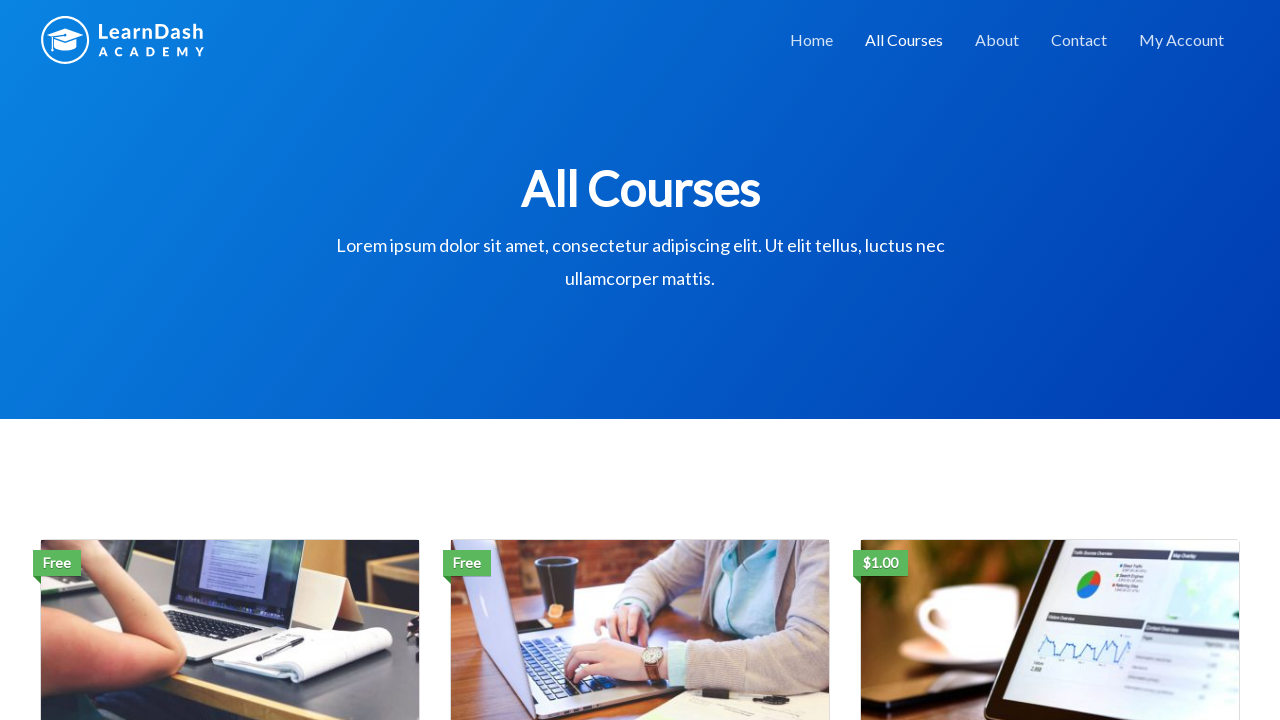

Waited for page to reach domcontentloaded state
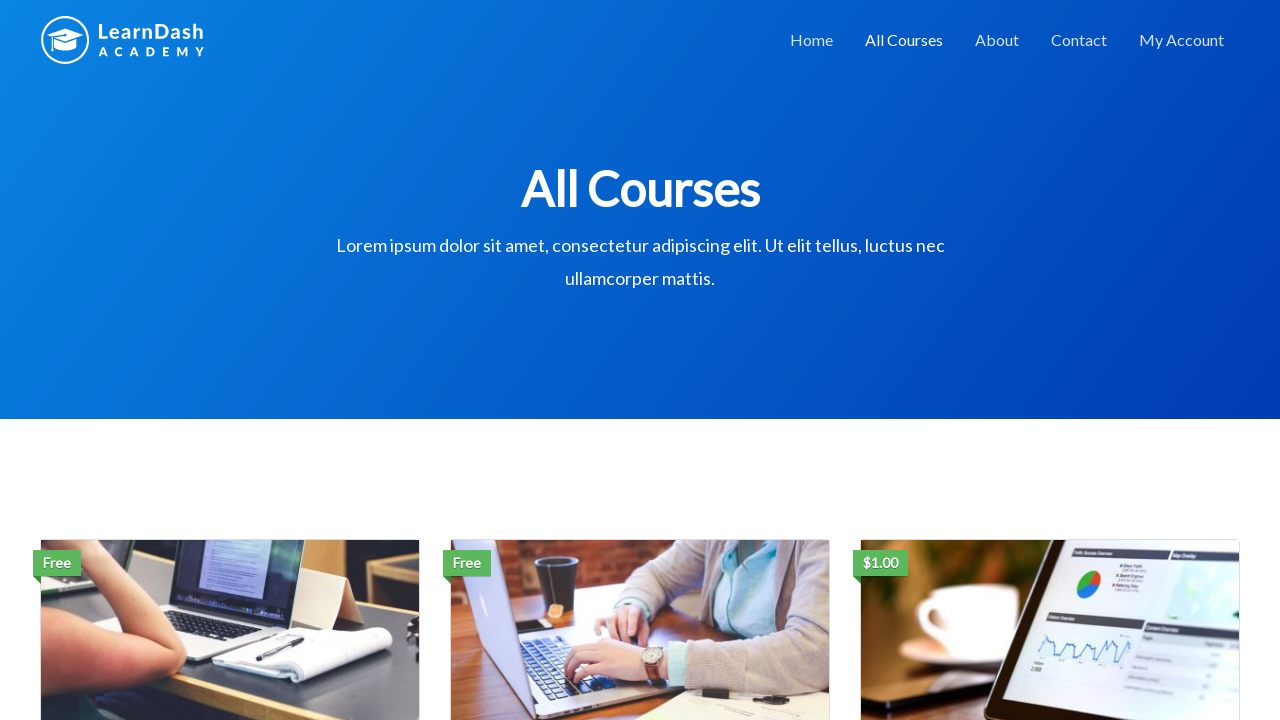

Verified All Courses page title is 'All Courses – Alchemy LMS'
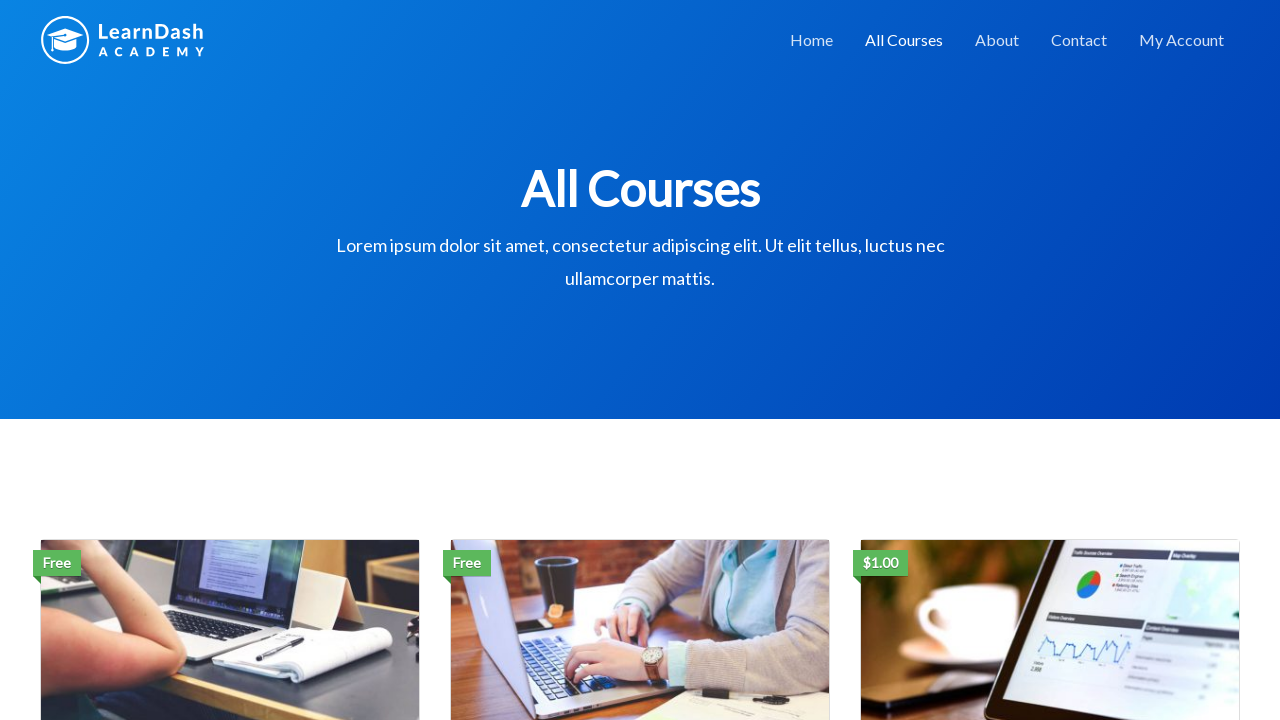

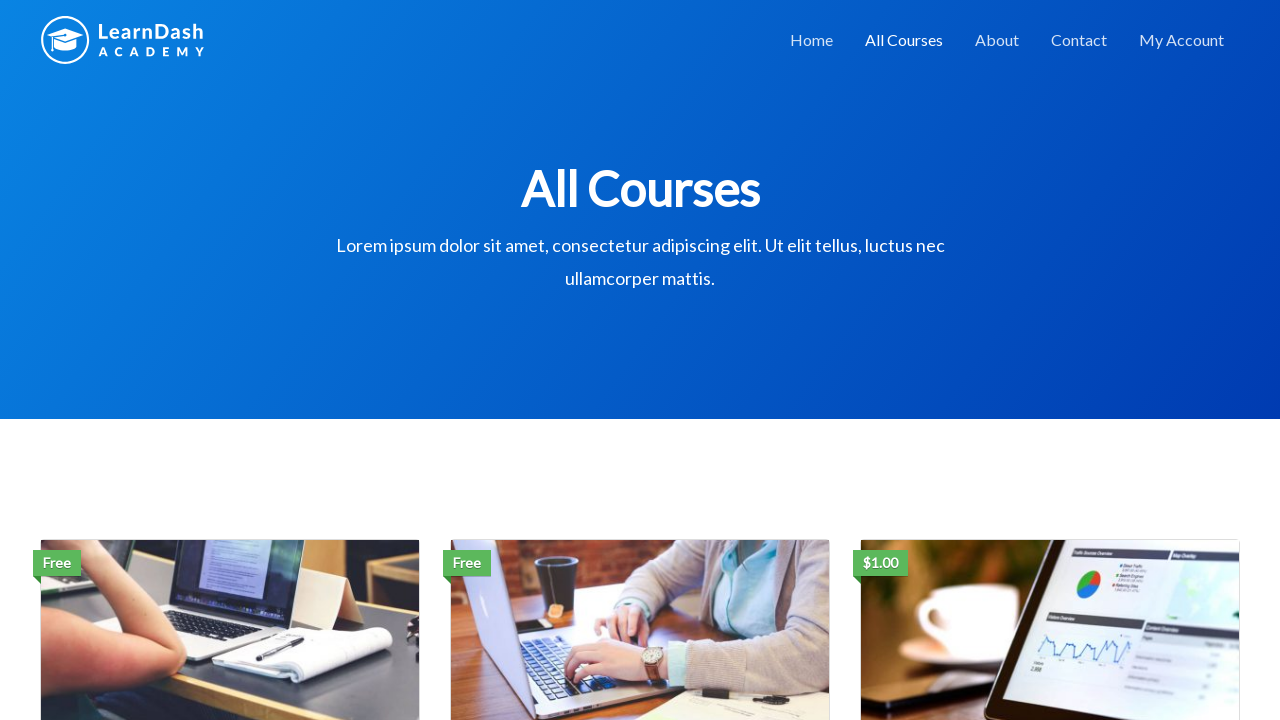